Tests filtering search results by star rating on Argos website by selecting the "4 or more" stars filter option

Starting URL: https://www.argos.co.uk/search/nike/?clickOrigin=searchbar:home:term:nike

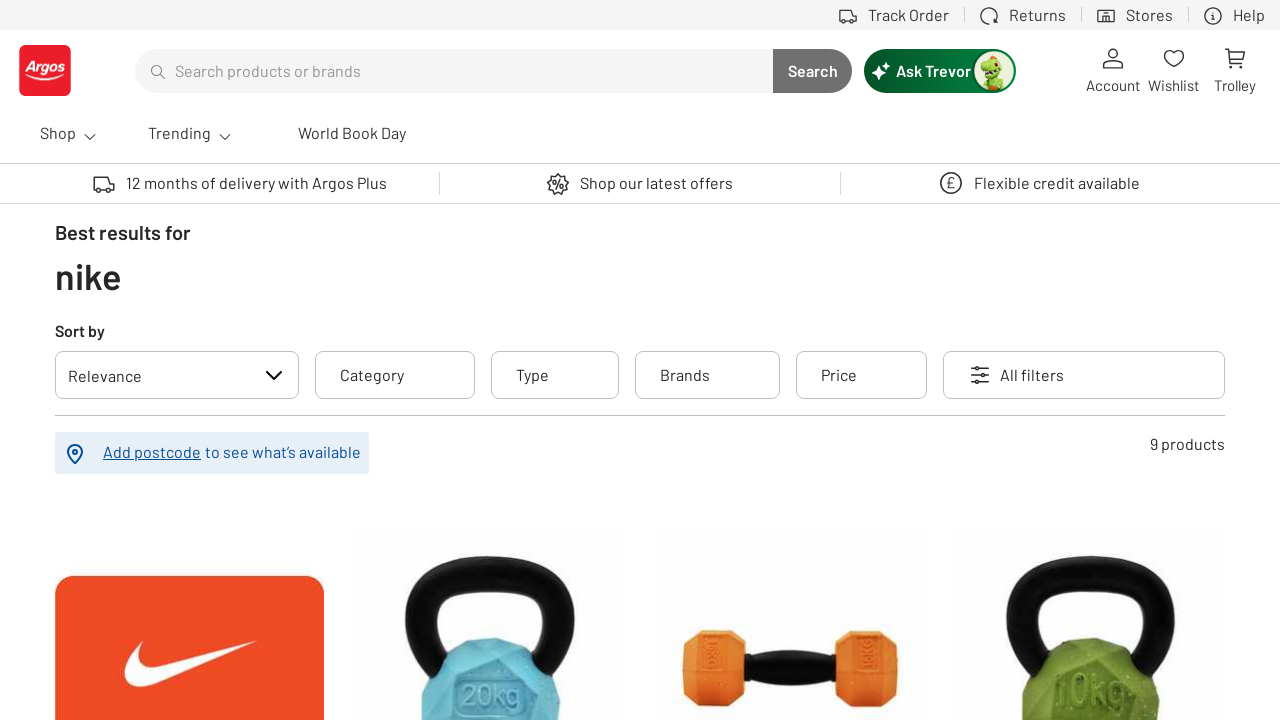

Scrolled down 800px to make filter options visible
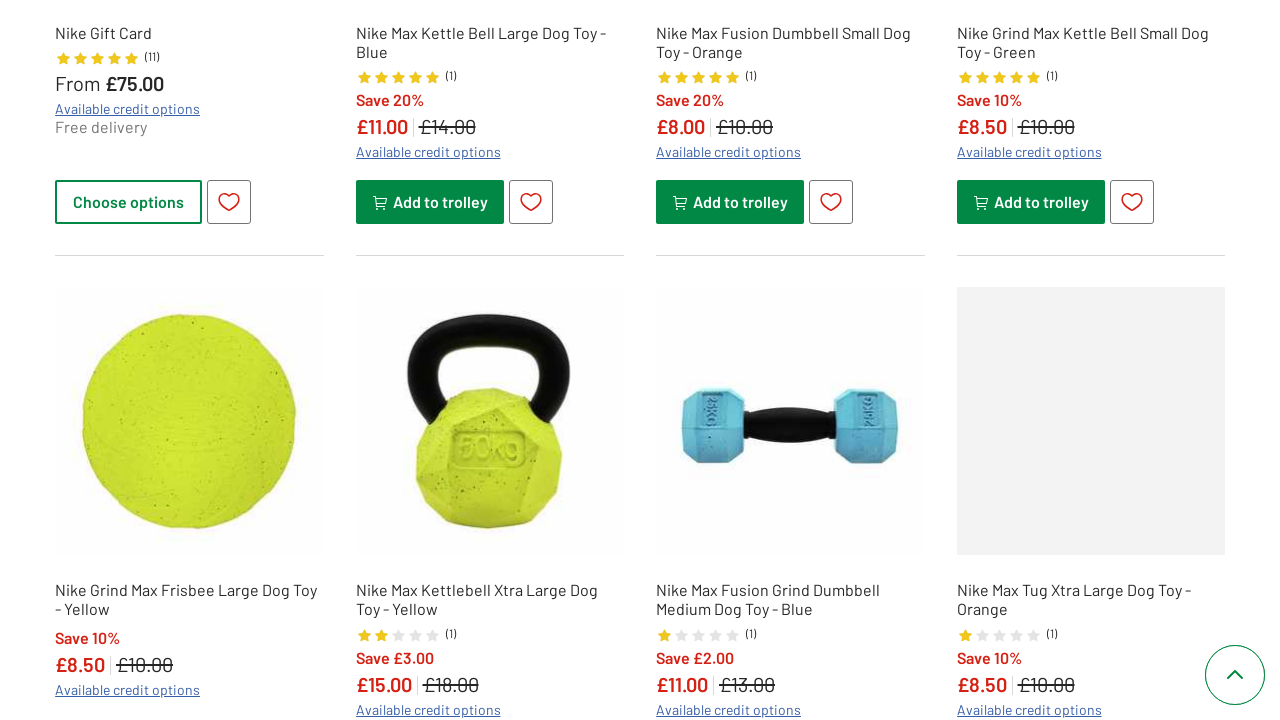

Located all star rating filter elements
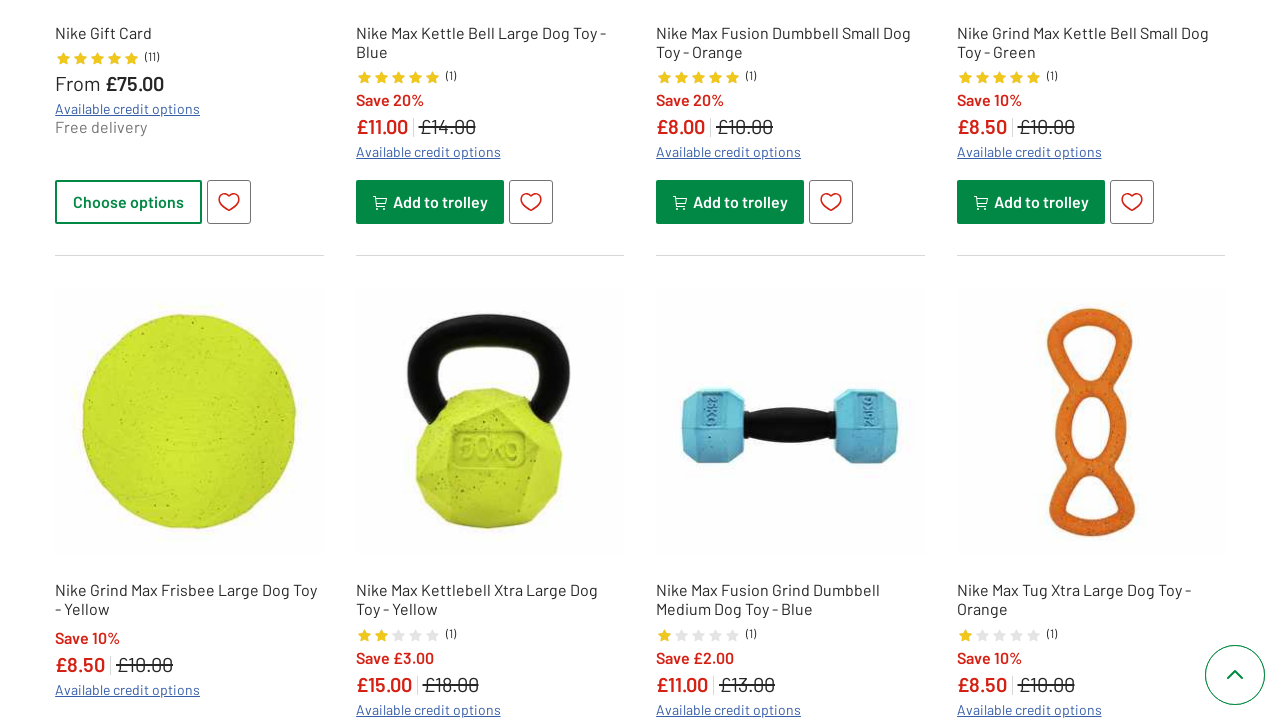

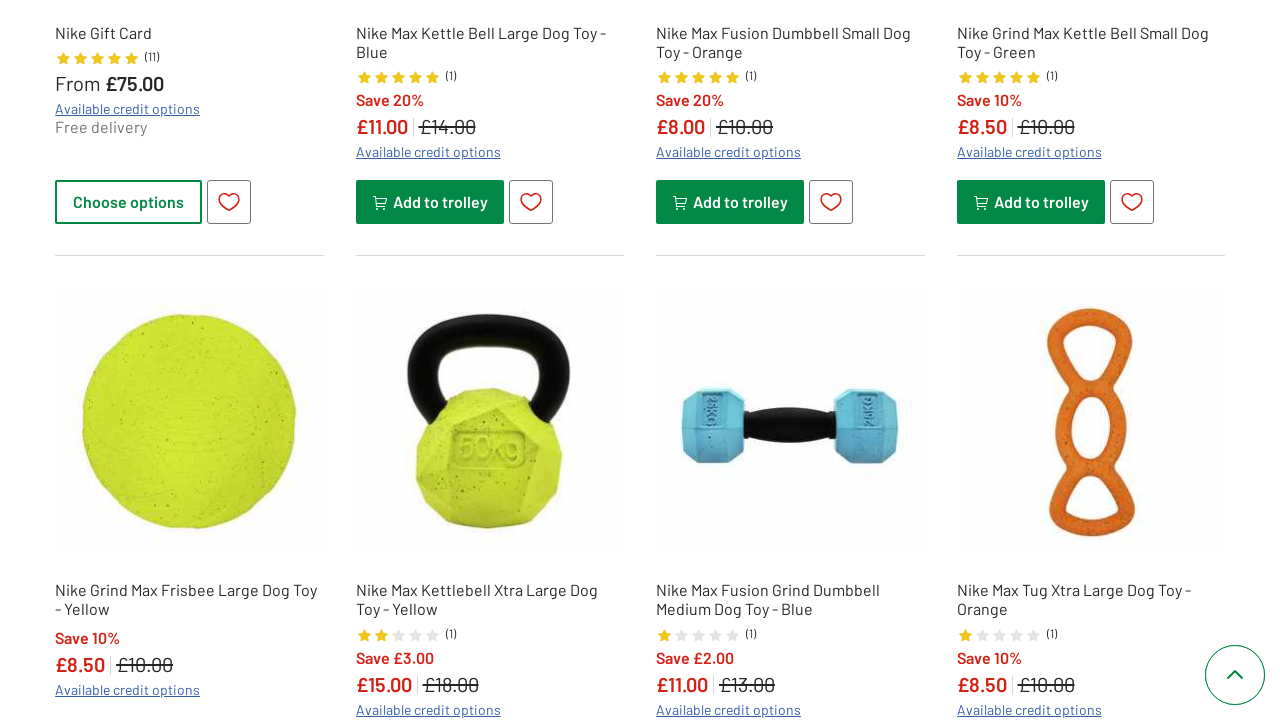